Navigates to Deque University demo page and clicks on a menu item to test page interaction.

Starting URL: https://dequeuniversity.com/demo/

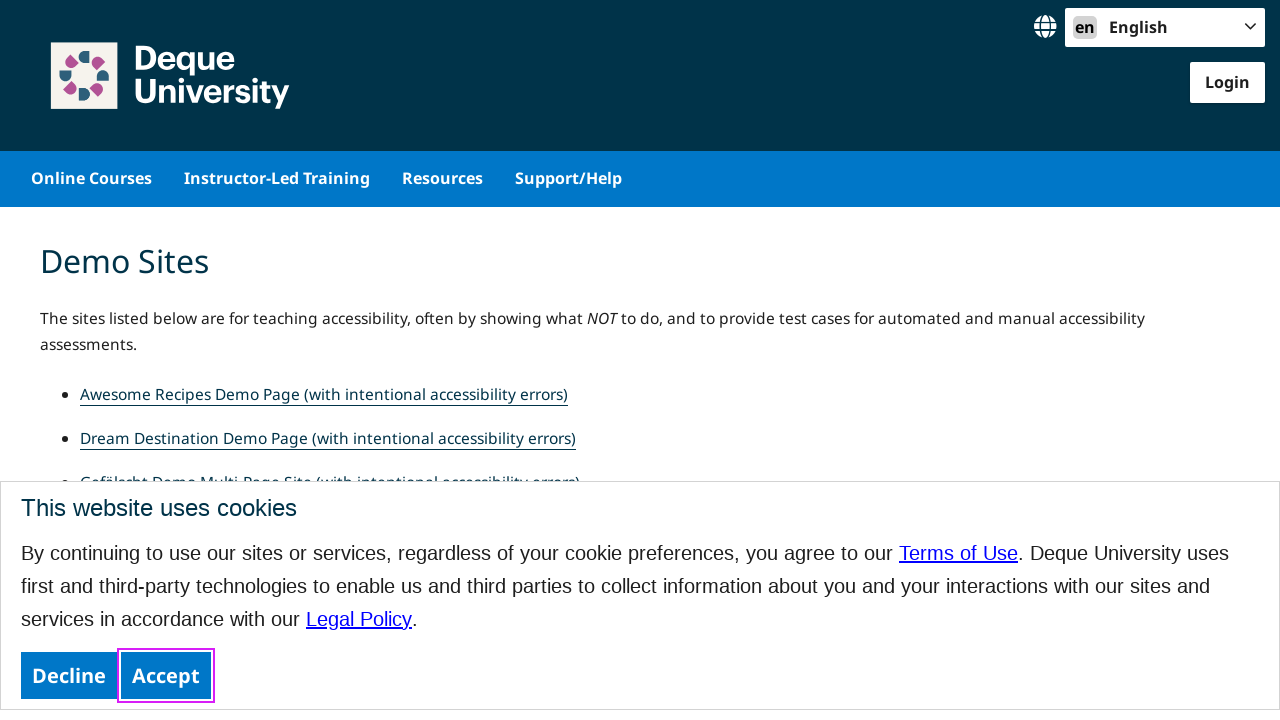

Clicked on menu item #menu-item-21099 at (92, 179) on #menu-item-21099
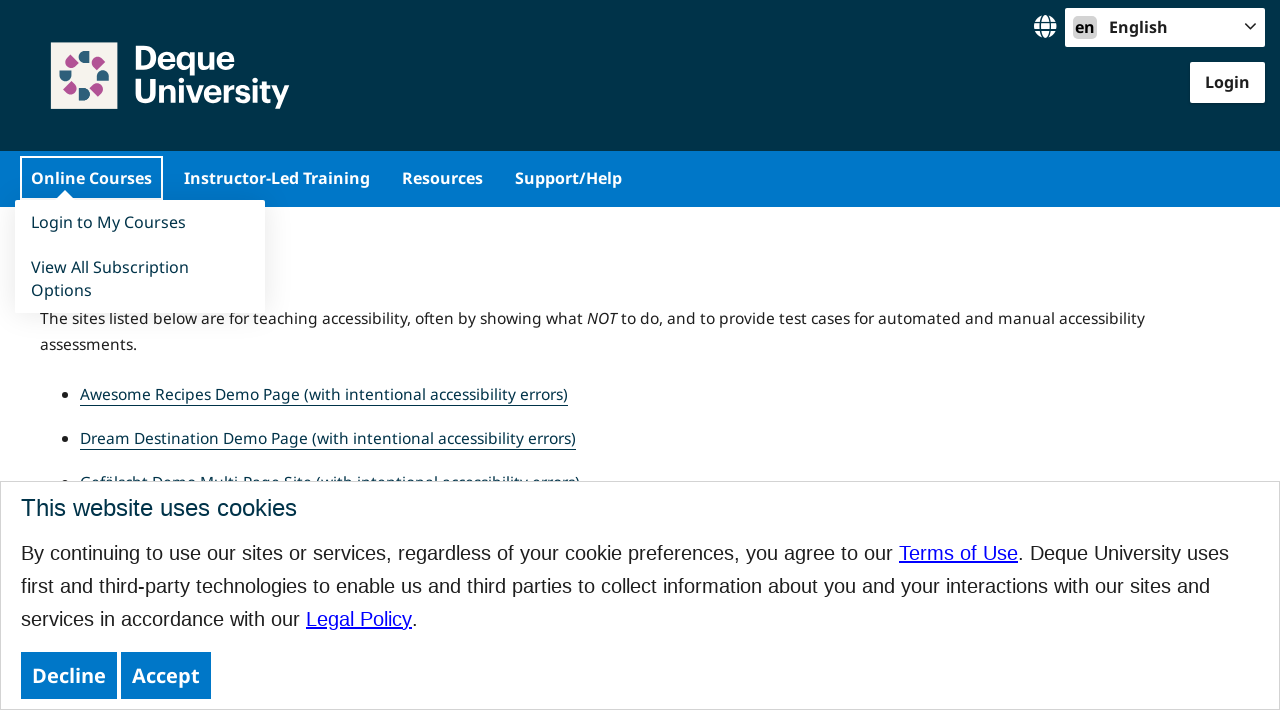

Menu item #menu-item-21099 is visible after click
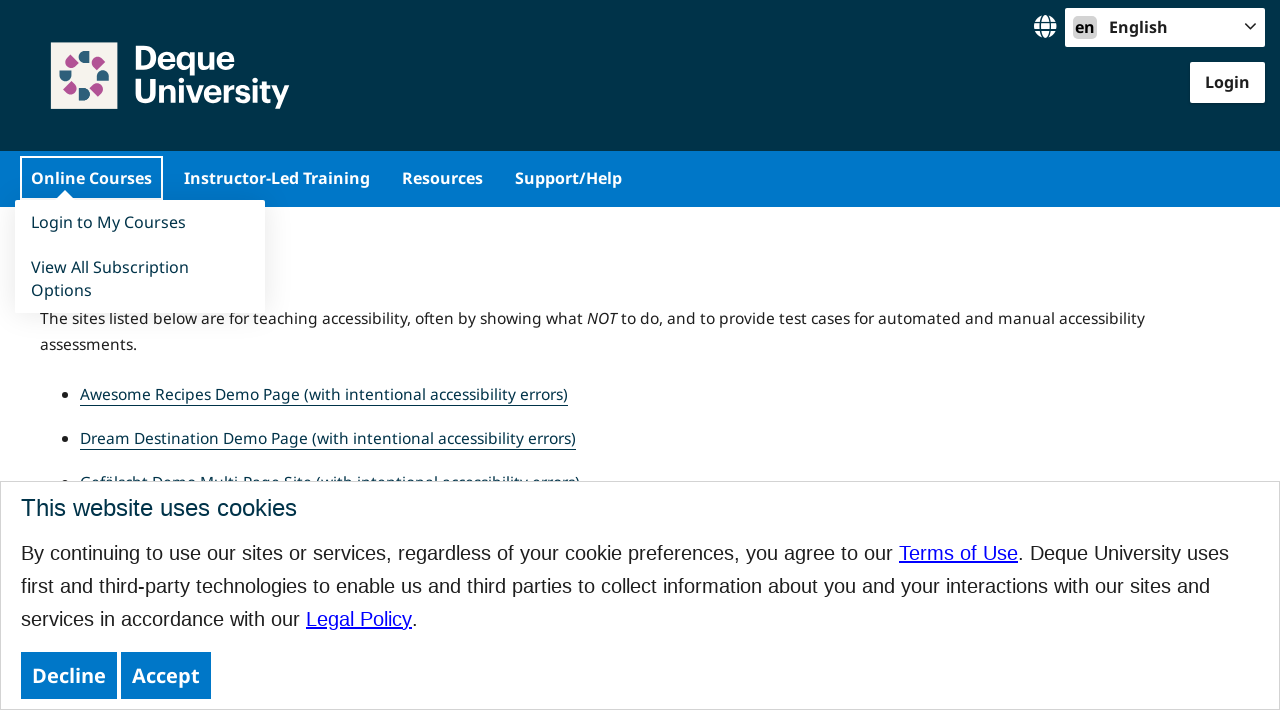

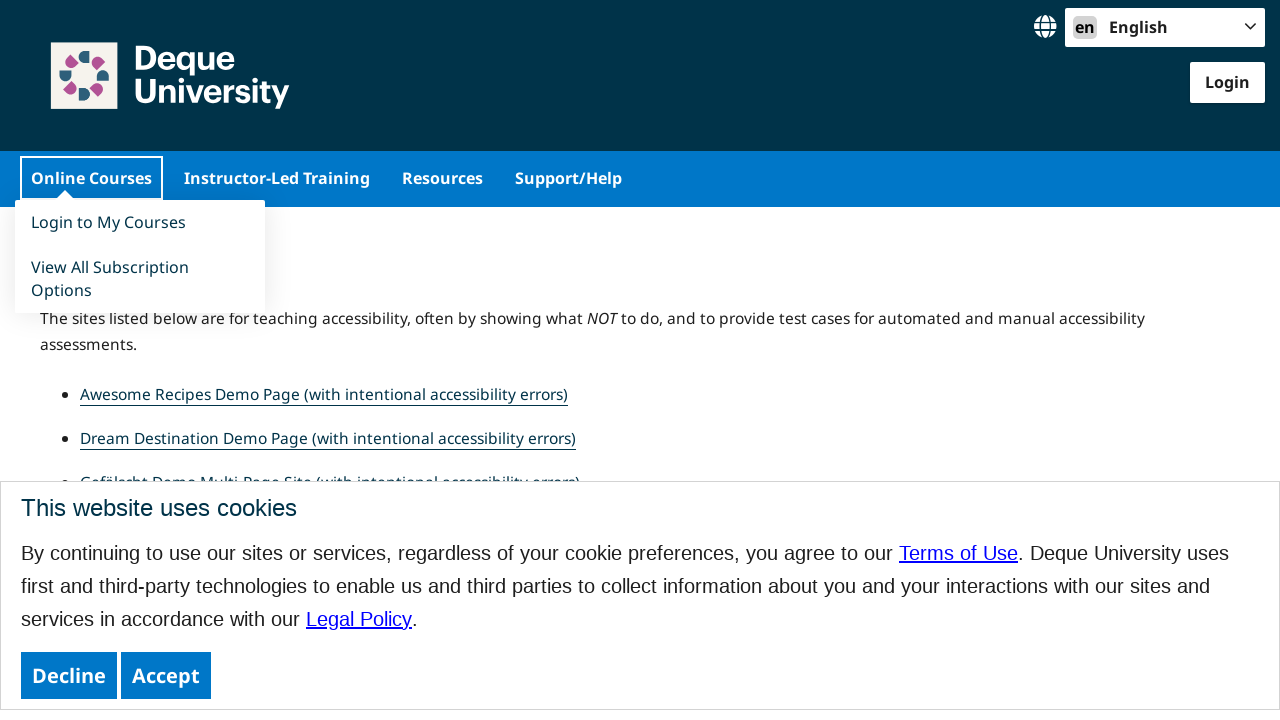